Tests multi-select dropdown functionality by selecting and deselecting options using different methods (index, value, visible text)

Starting URL: https://testuserautomation.github.io/DropDown/

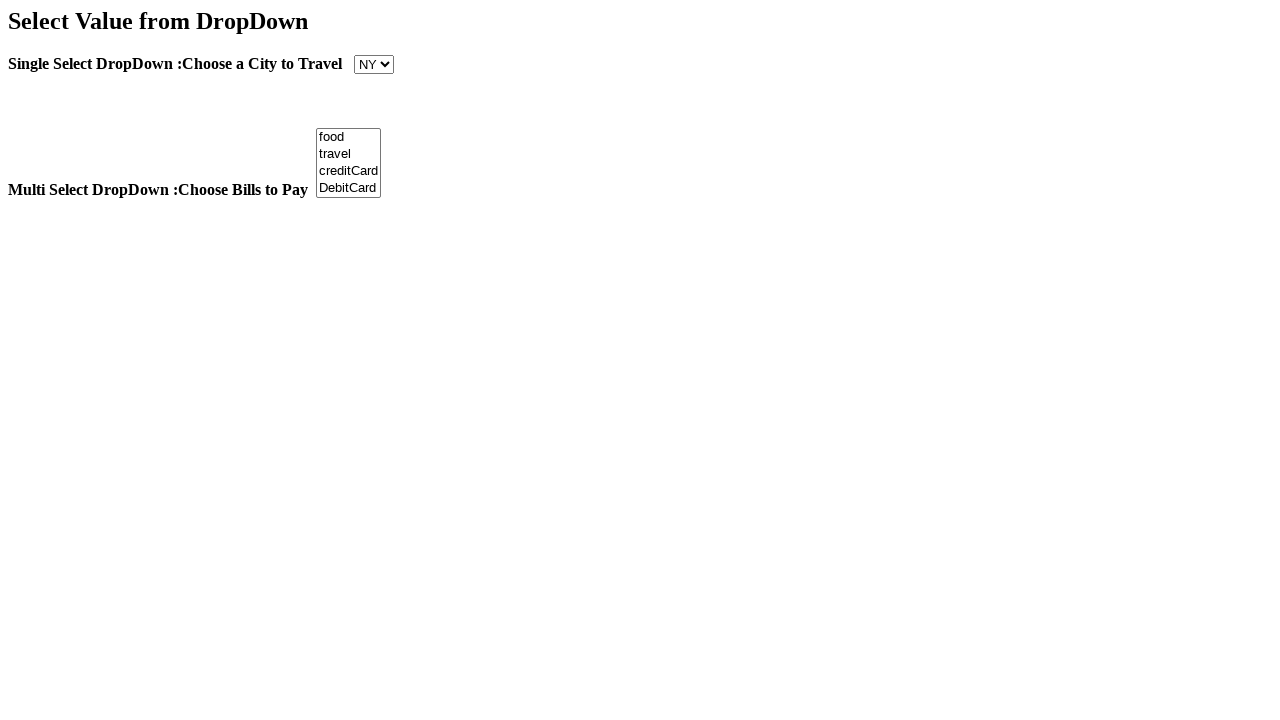

Located multi-select dropdown element with name 'Bills'
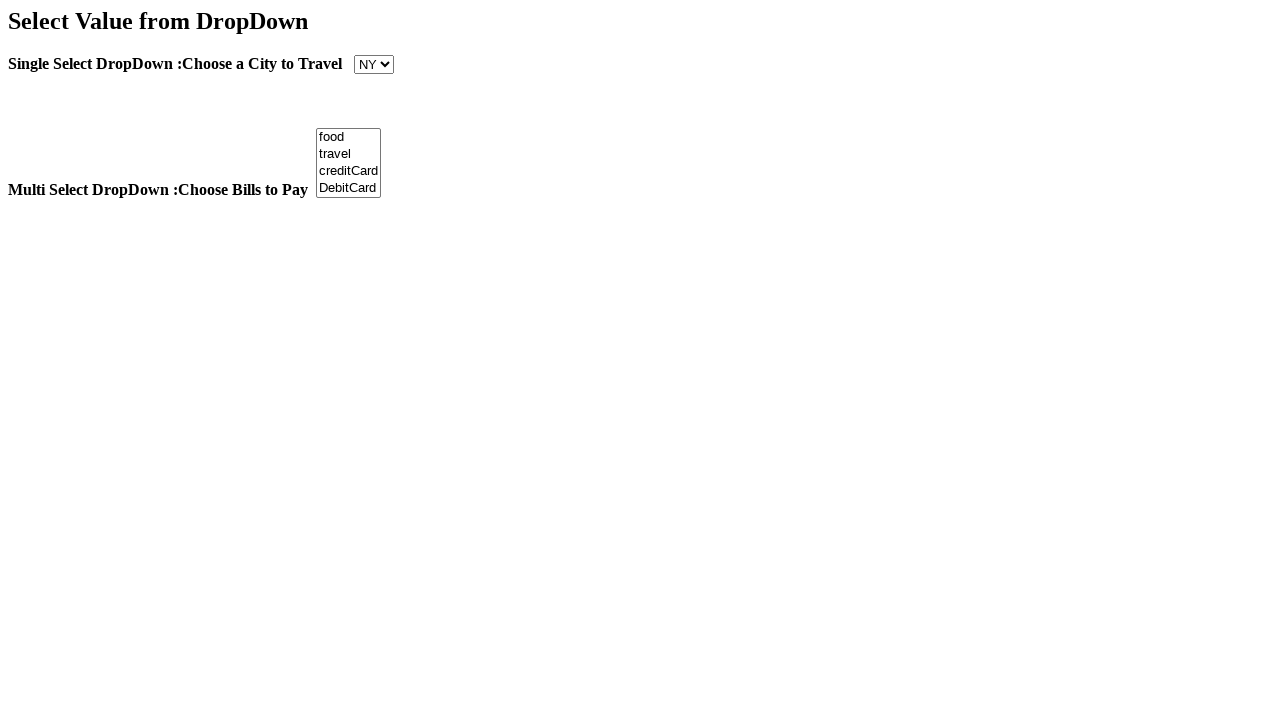

Retrieved all 4 options from dropdown
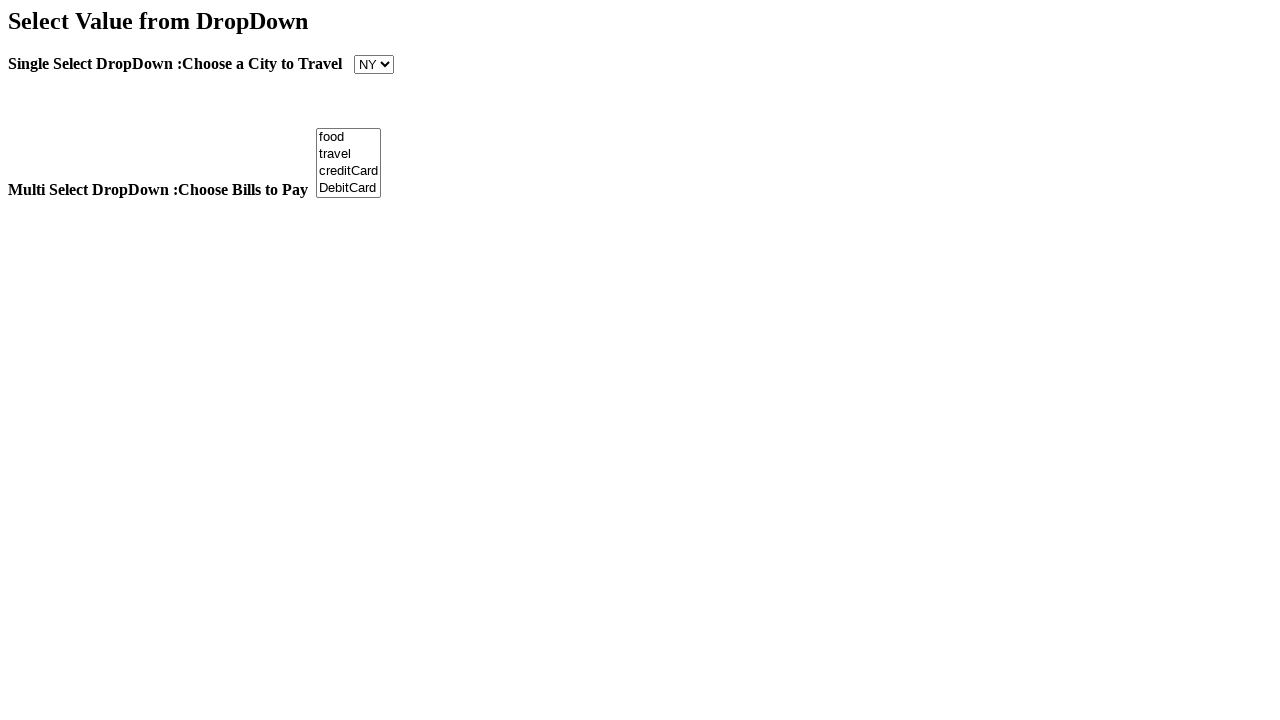

Printed all option texts from dropdown
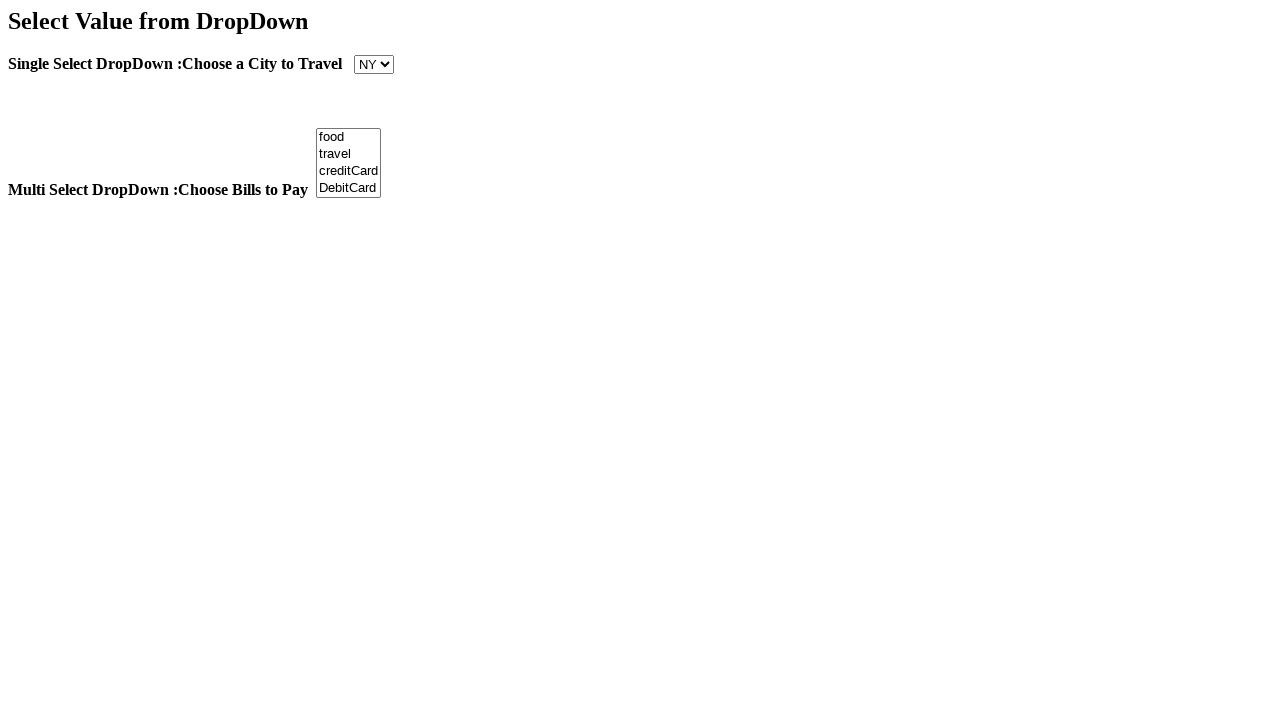

Verified dropdown is multi-select: True
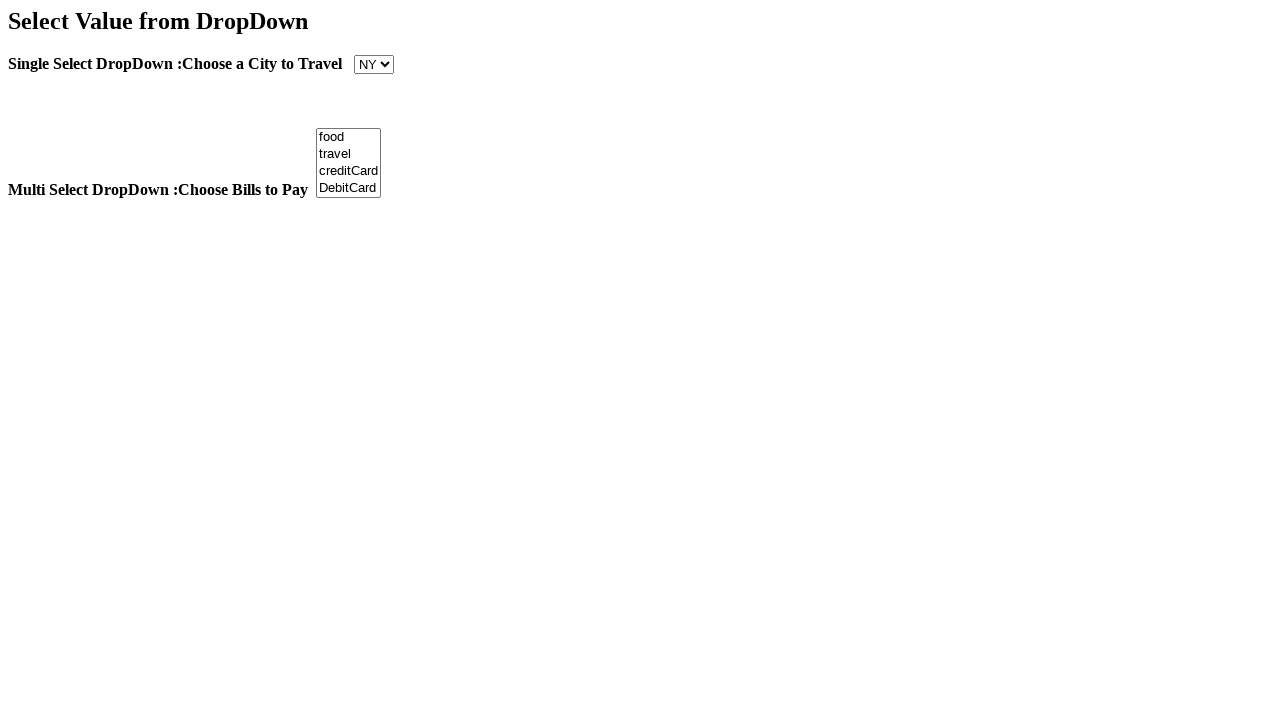

Selected option by index 1 (2nd option) on select[name='Bills']
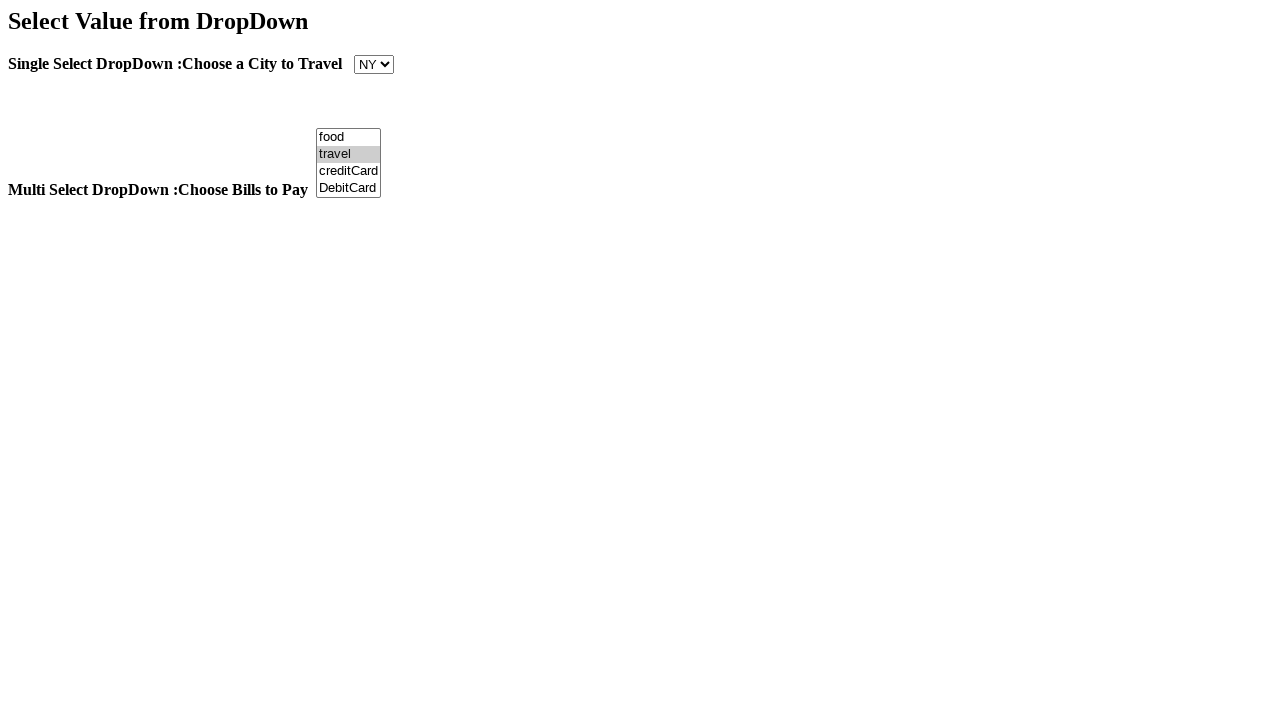

Selected option with value 'Food' on select[name='Bills']
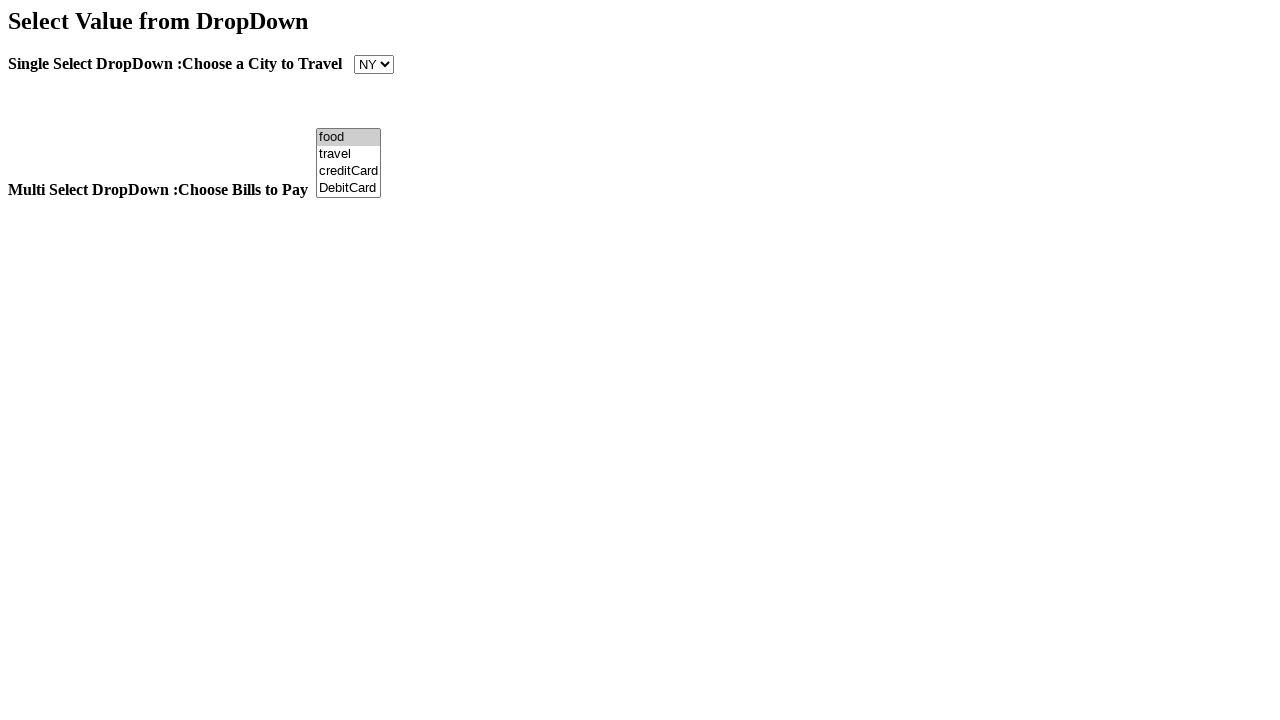

Selected option with visible text 'DebitCard' on select[name='Bills']
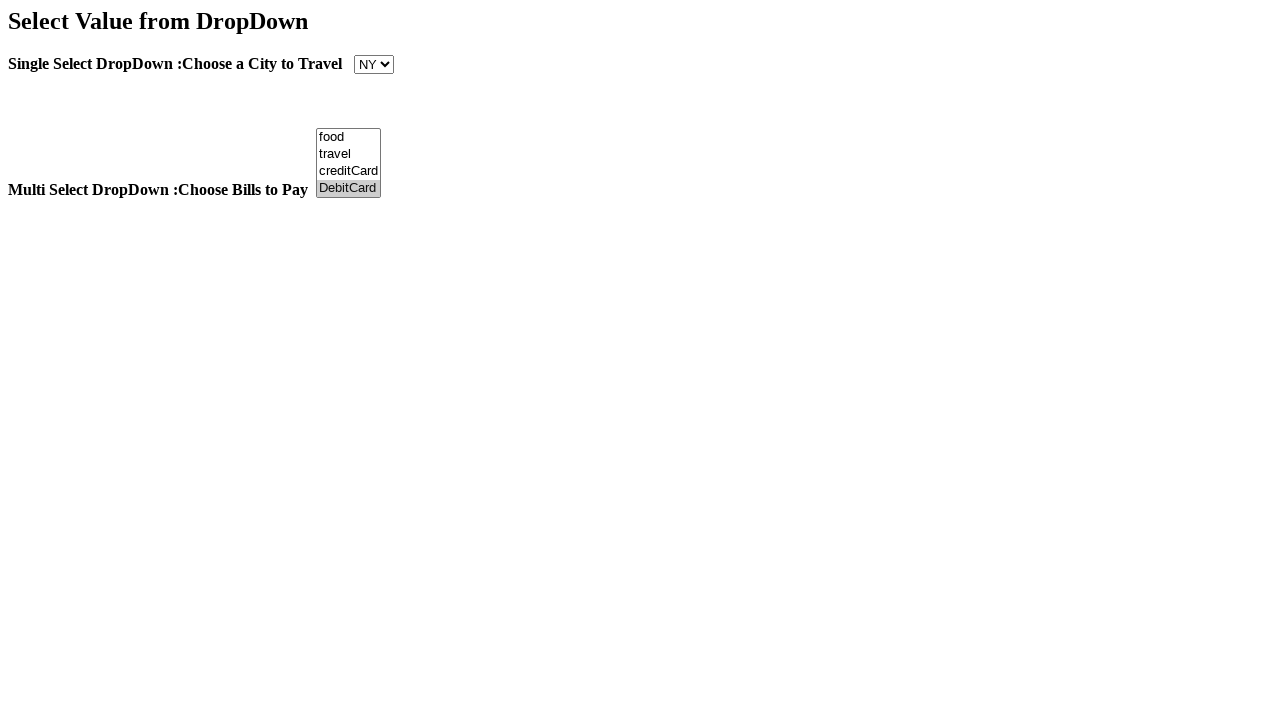

Retrieved first selected option: DebitCard
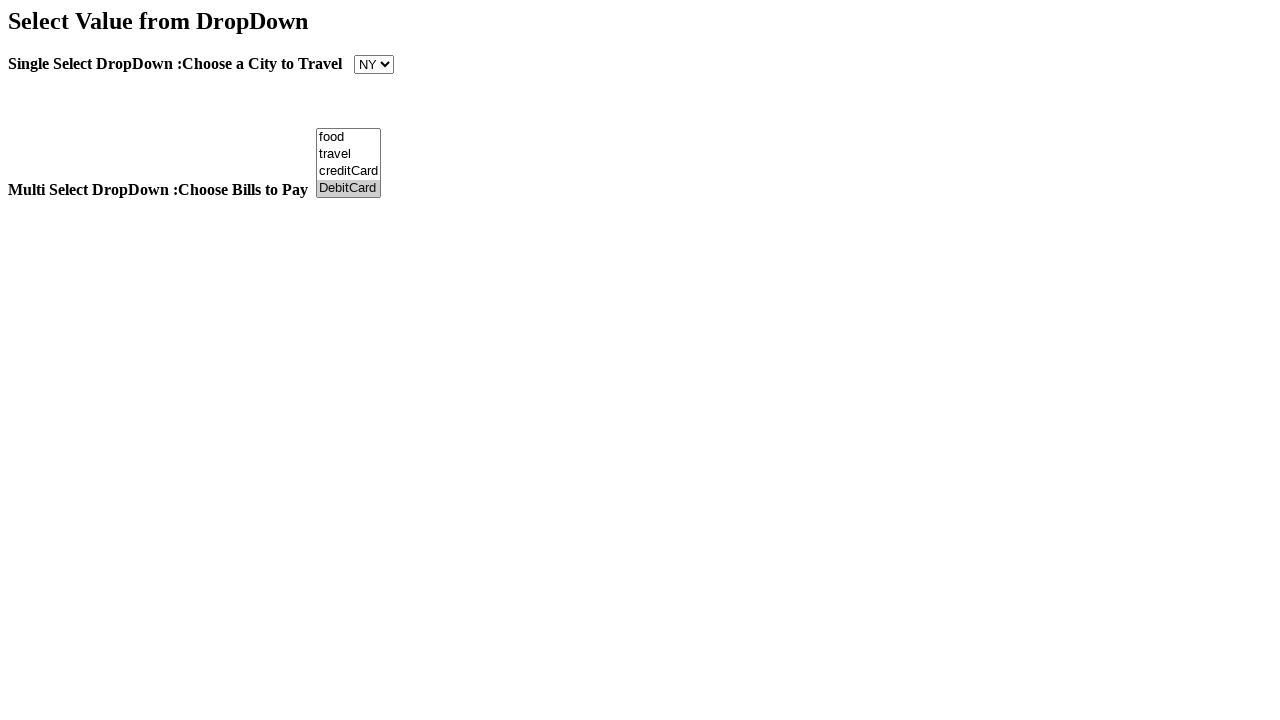

Waited 2000ms before deselecting options
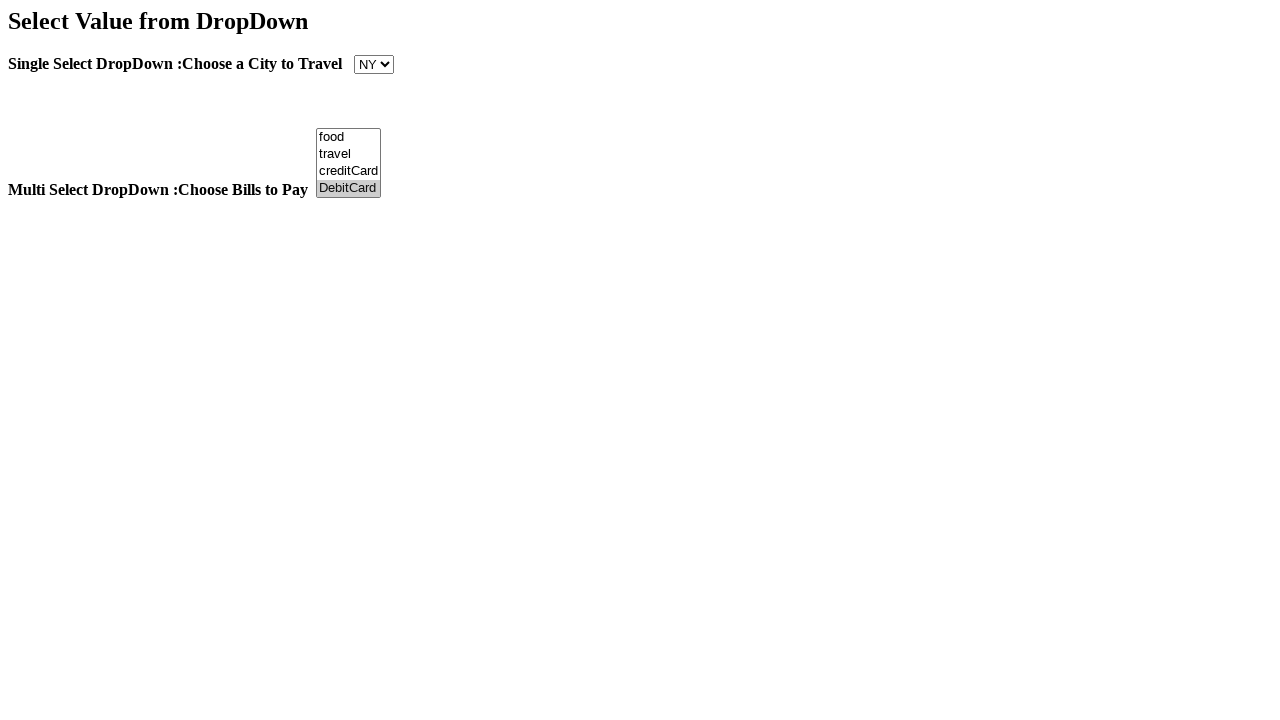

Cleared all selections from multi-select dropdown on select[name='Bills']
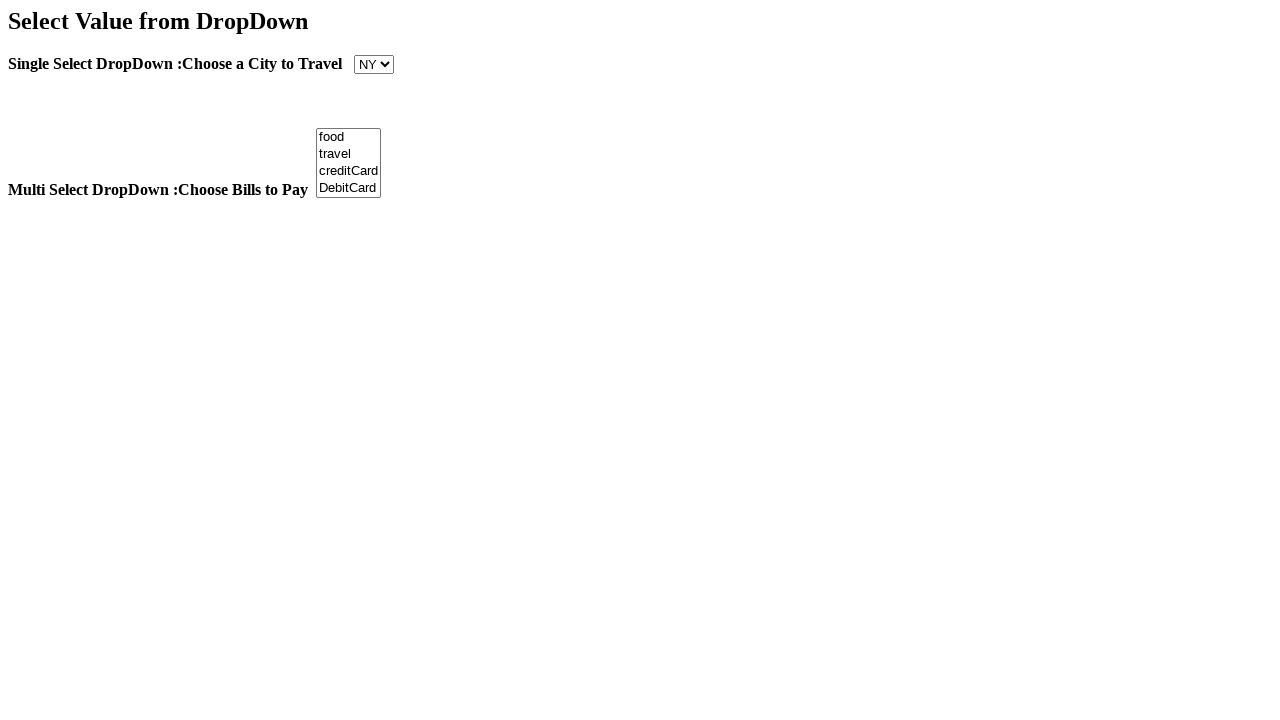

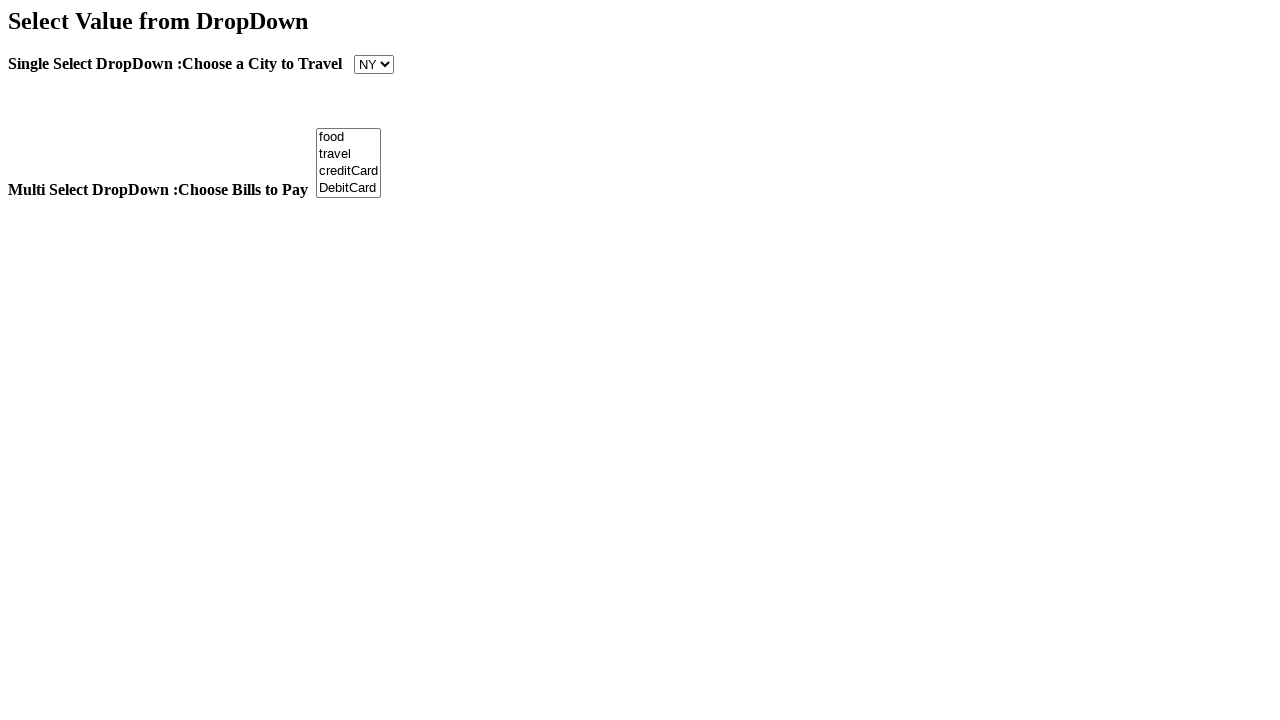